Tests JavaScript alert handling by triggering an alert and accepting it, then verifying the success message

Starting URL: https://the-internet.herokuapp.com/javascript_alerts

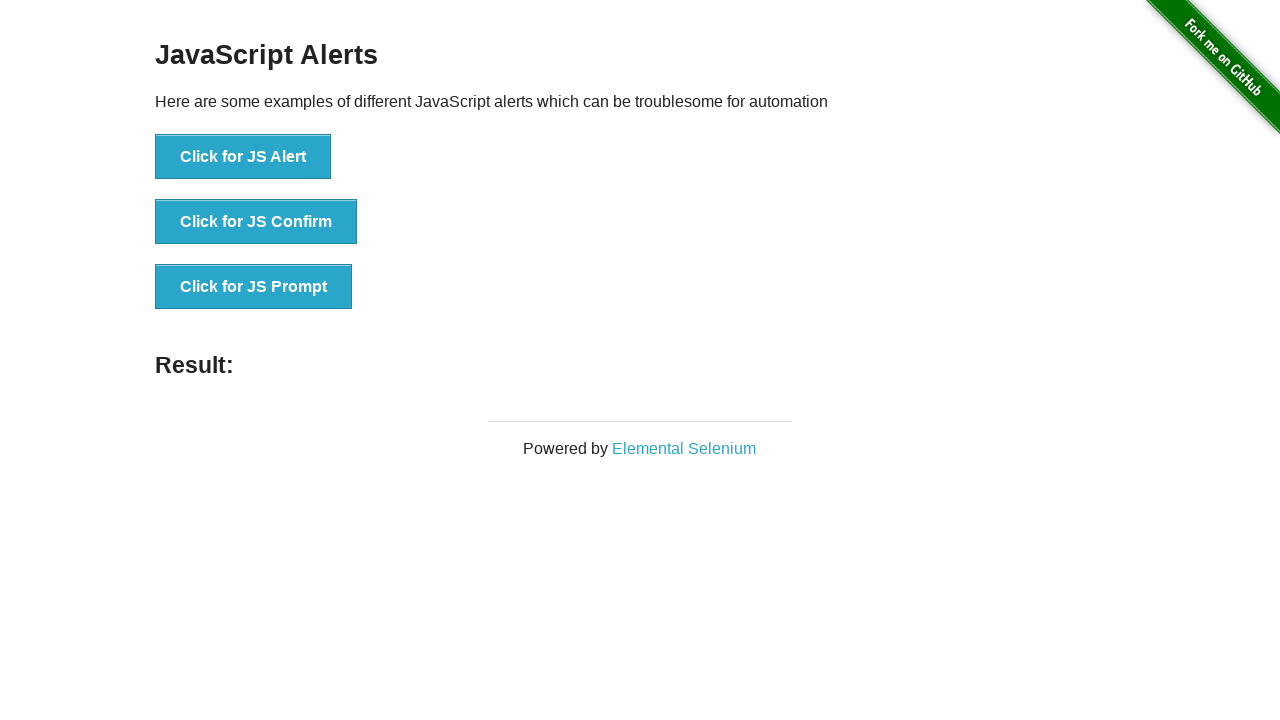

Clicked button to trigger JavaScript alert at (243, 157) on #content > div > ul > li:nth-child(1) > button
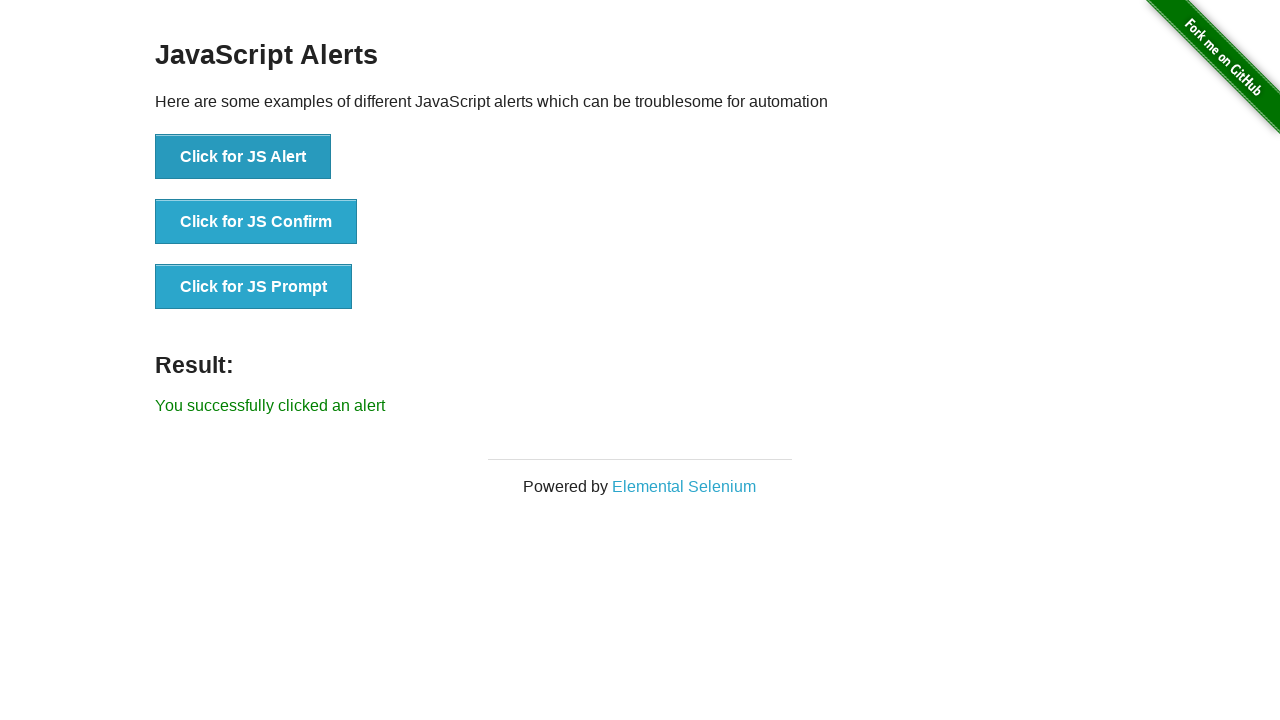

Set up dialog handler to accept alert
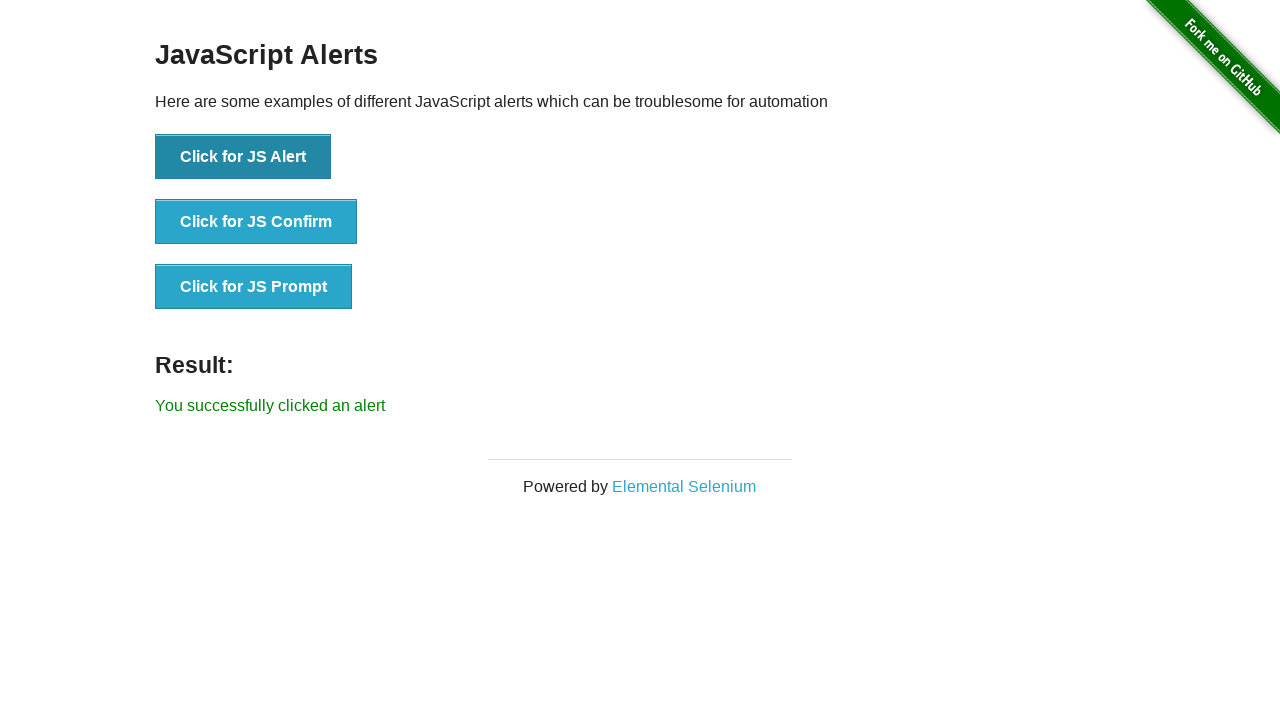

Success message element loaded
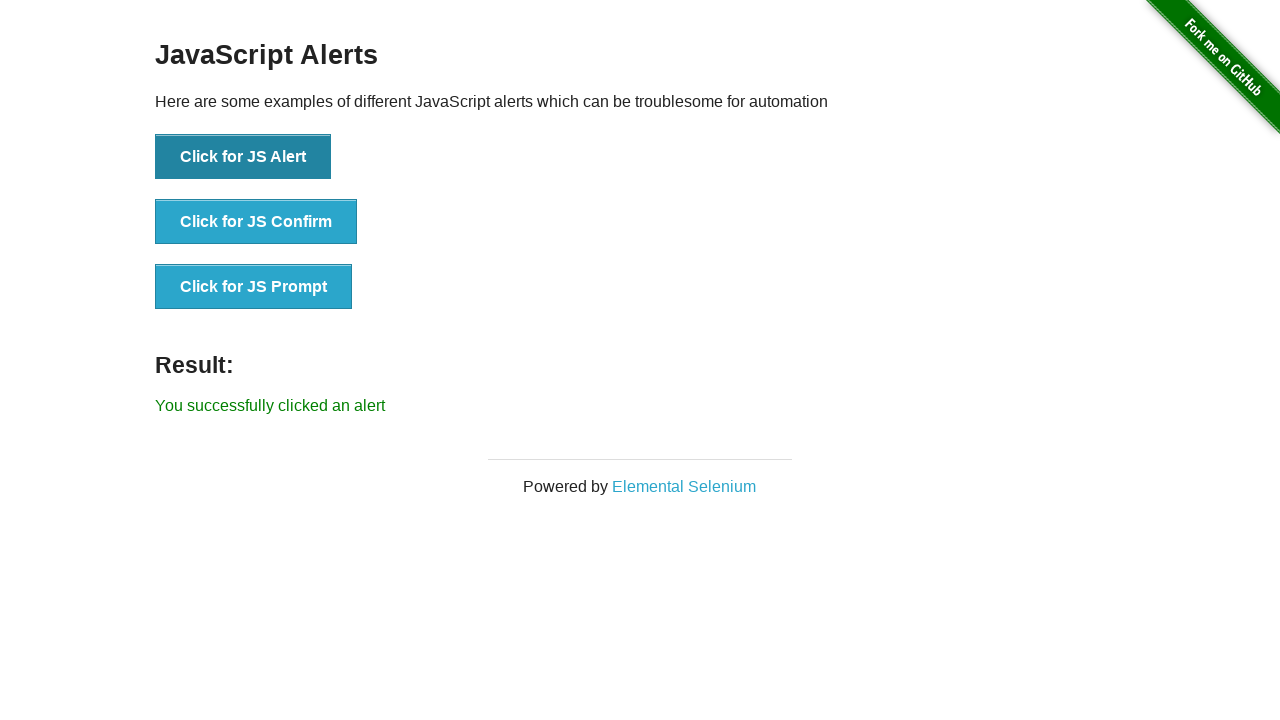

Verified success message displays 'You successfully clicked an alert'
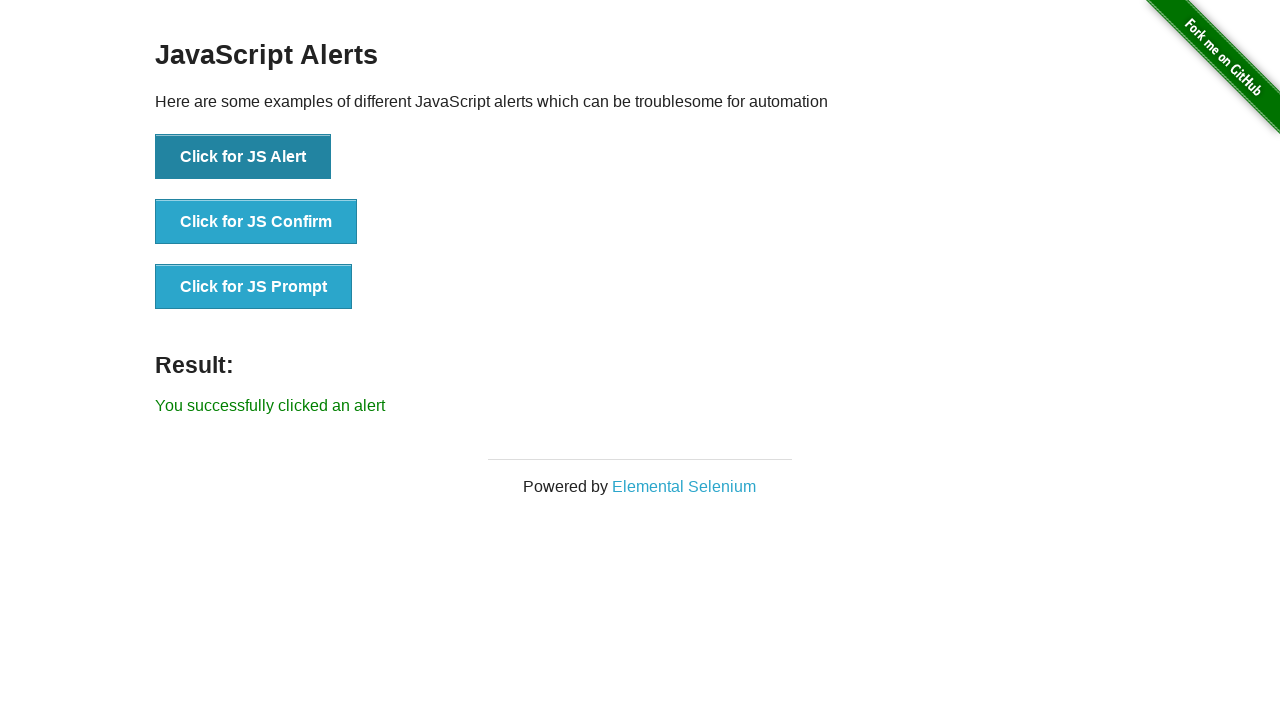

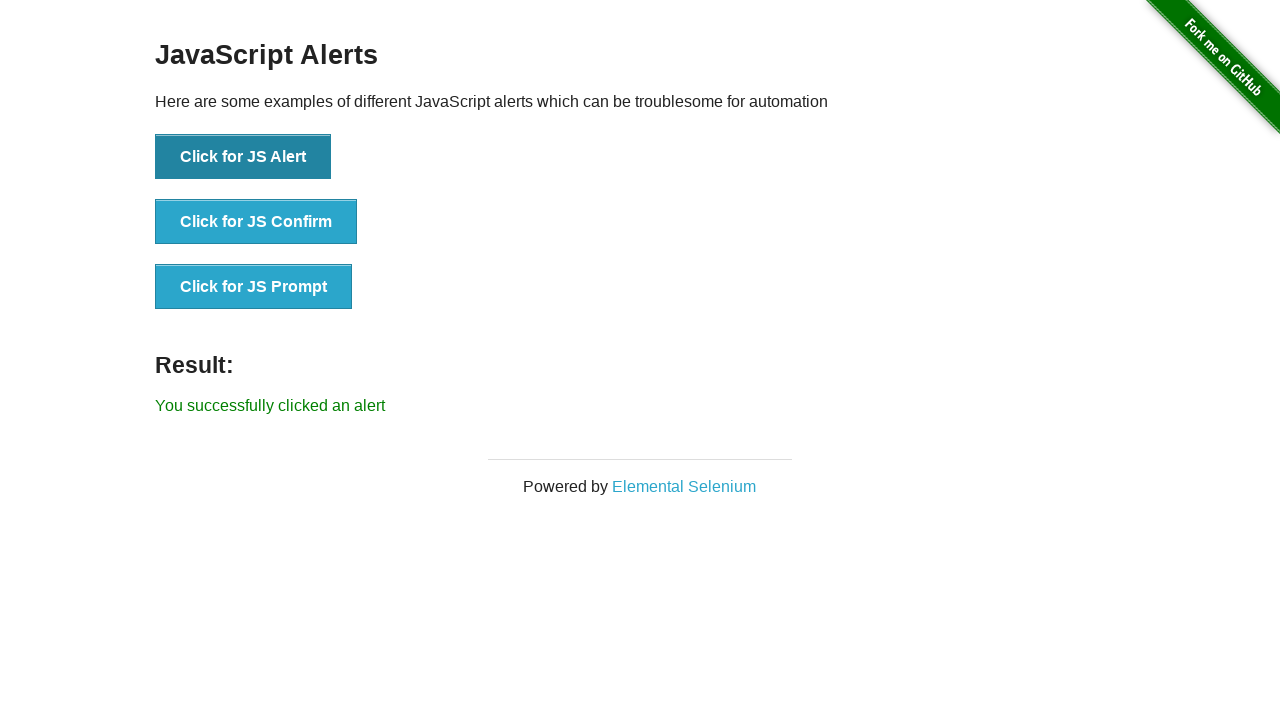